Tests clicking four buttons in sequence that appear with delays, then verifies a success message

Starting URL: https://eviltester.github.io/synchole/buttons.html

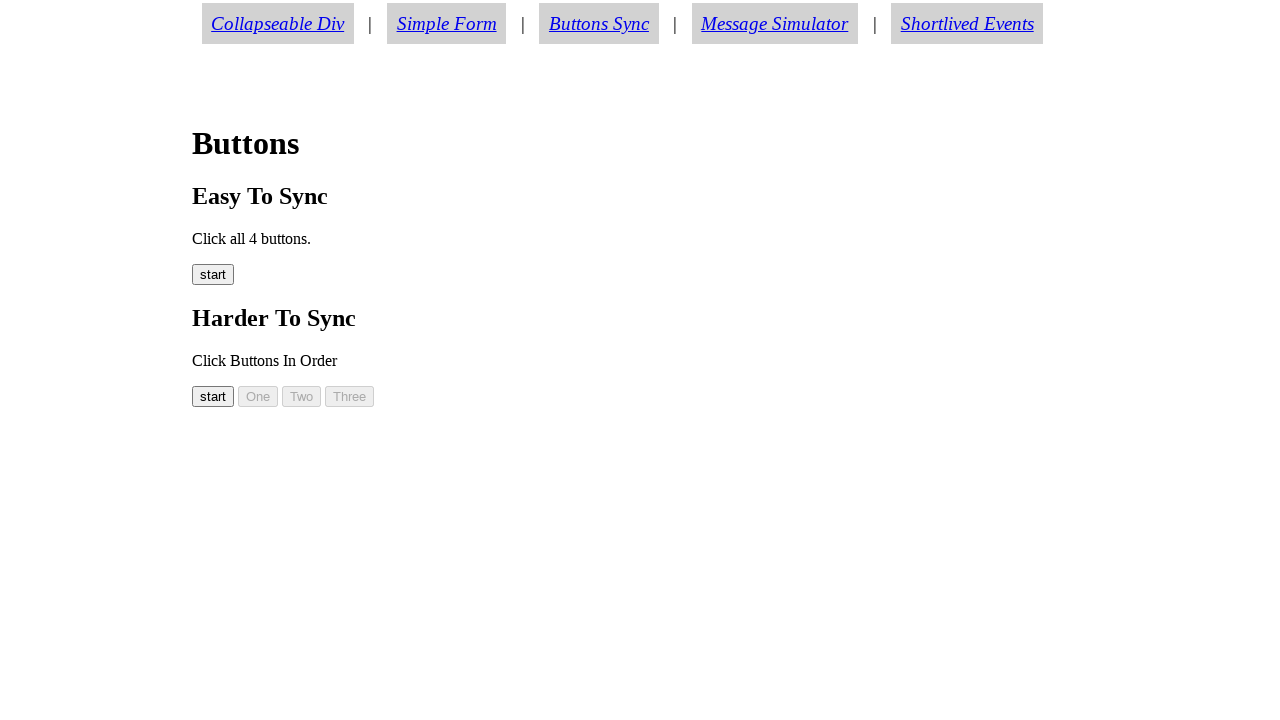

Waited for button 1 to become visible
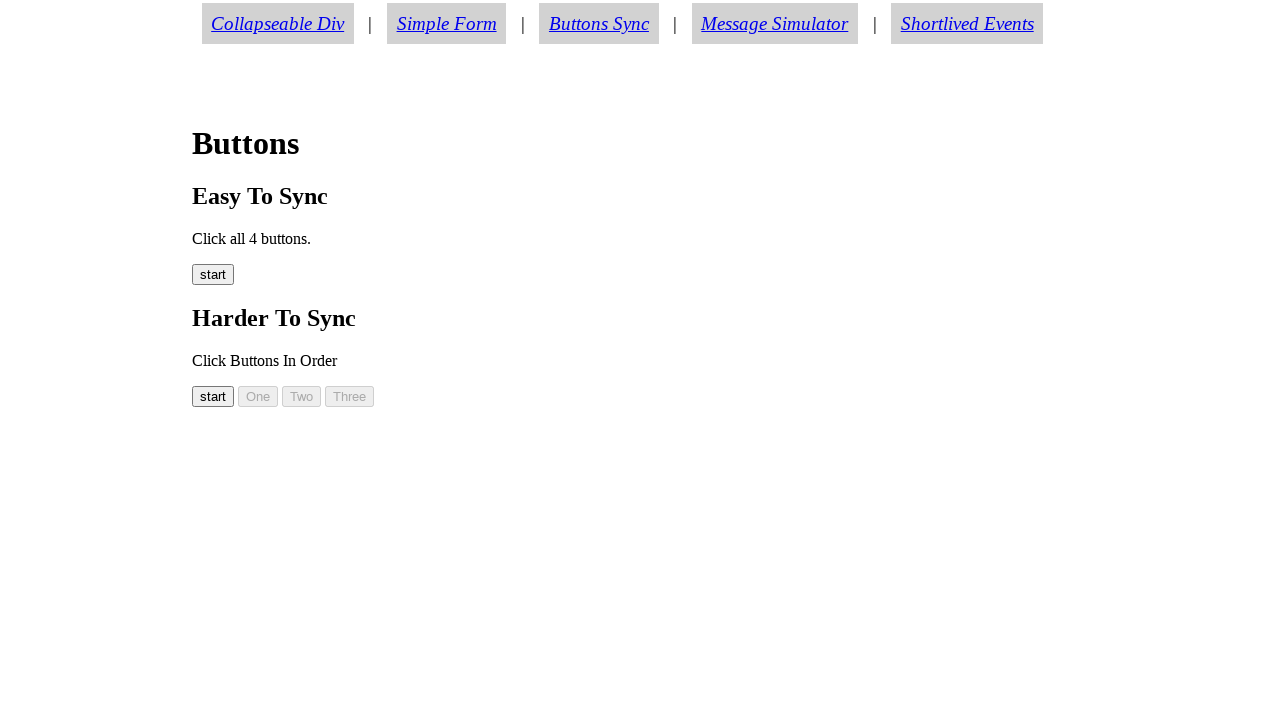

Clicked button 1 at (213, 275) on #easy00
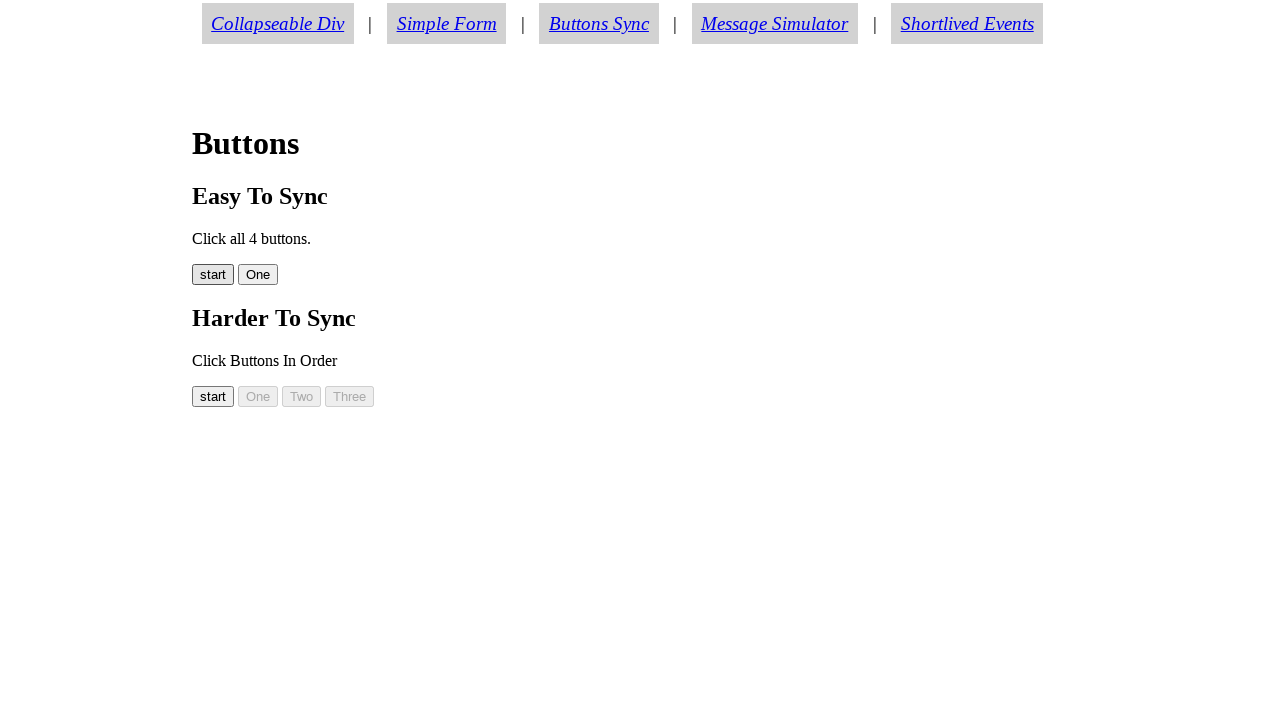

Waited for button 2 to become visible
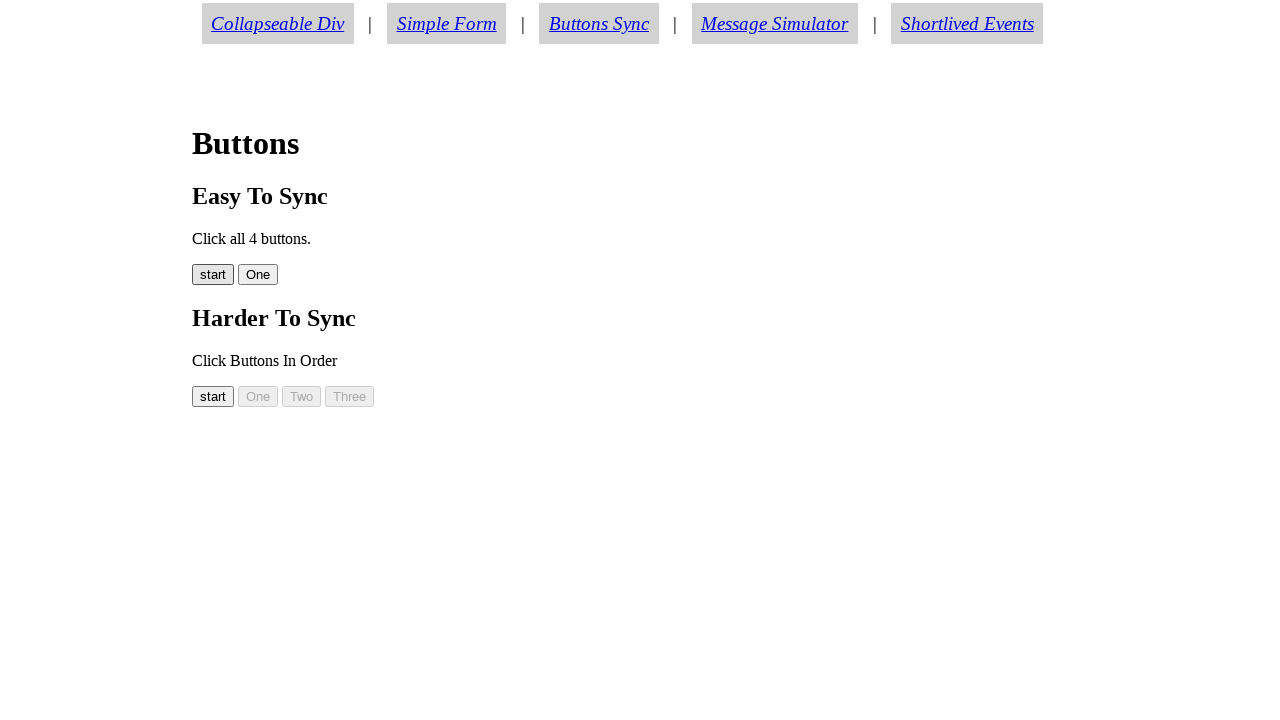

Clicked button 2 at (258, 275) on #easy01
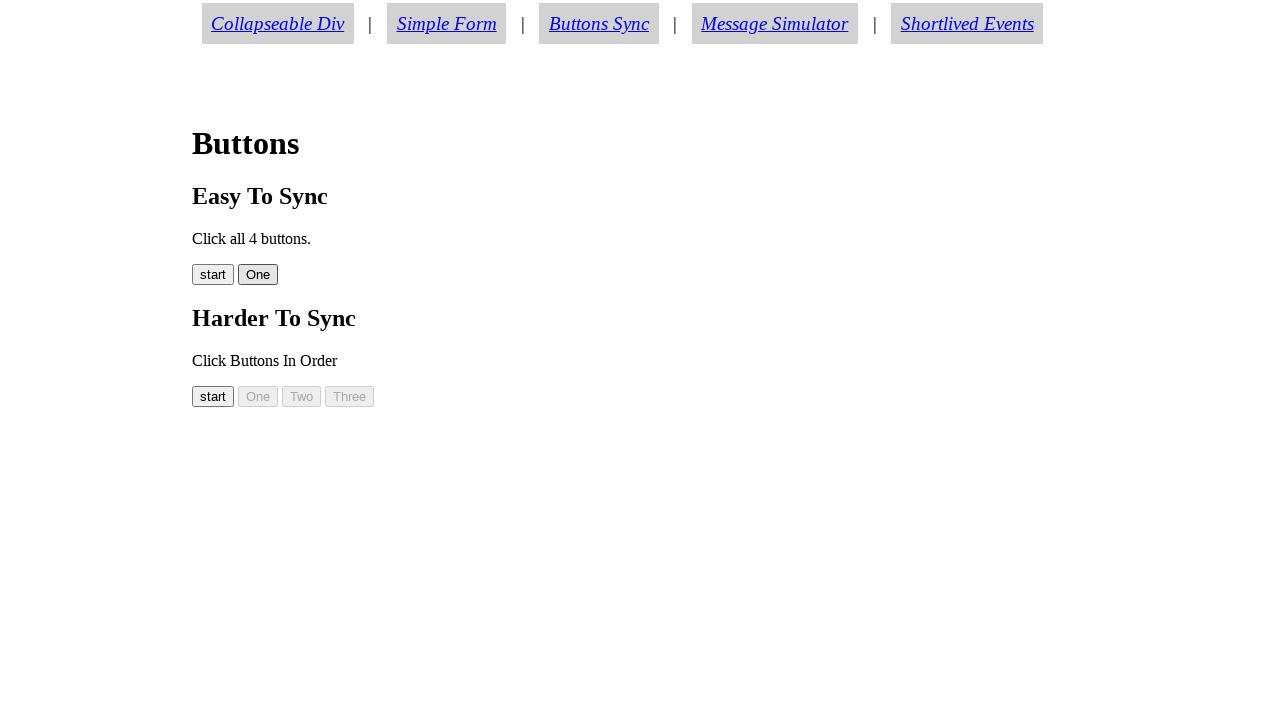

Waited for button 3 to become visible
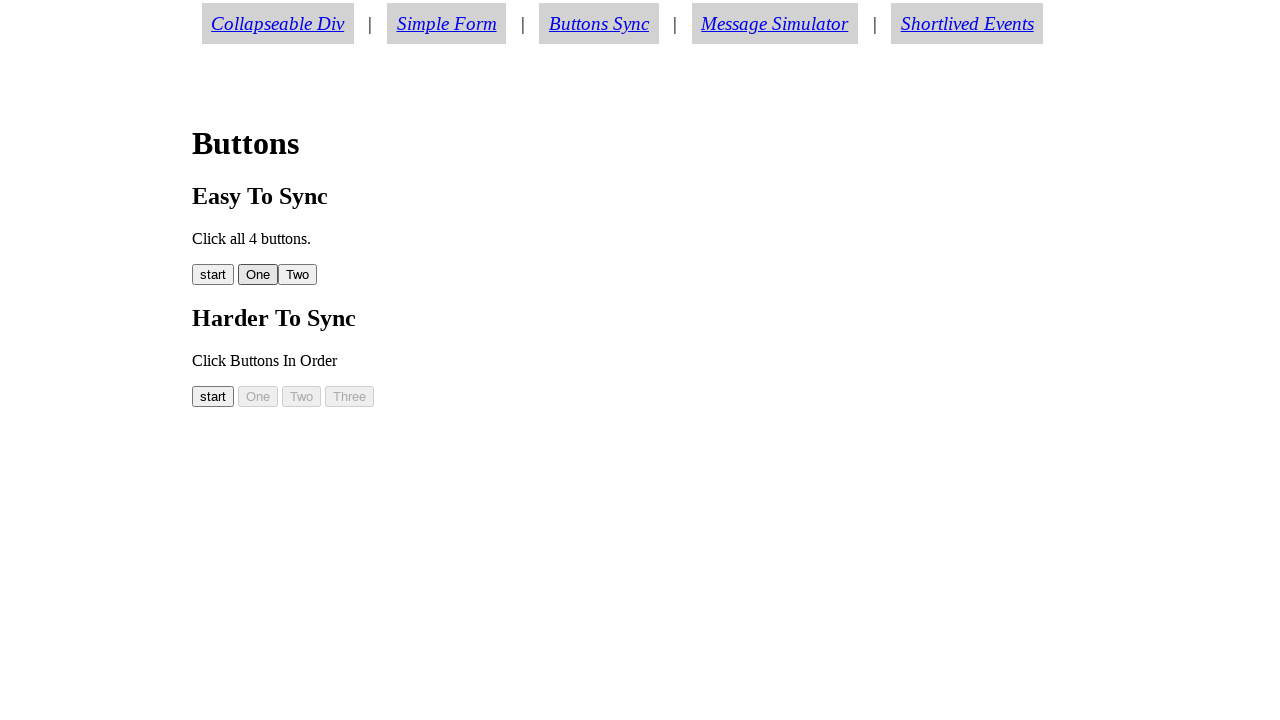

Clicked button 3 at (298, 275) on #easy02
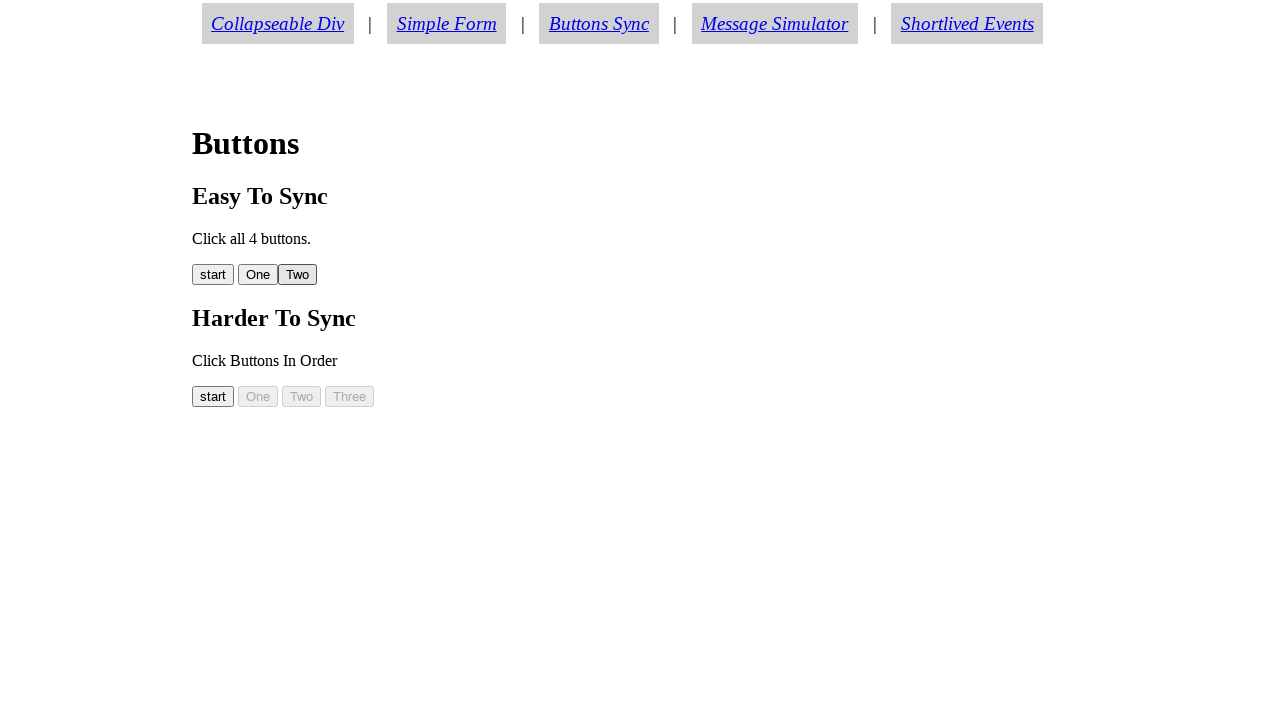

Waited for button 4 to become visible
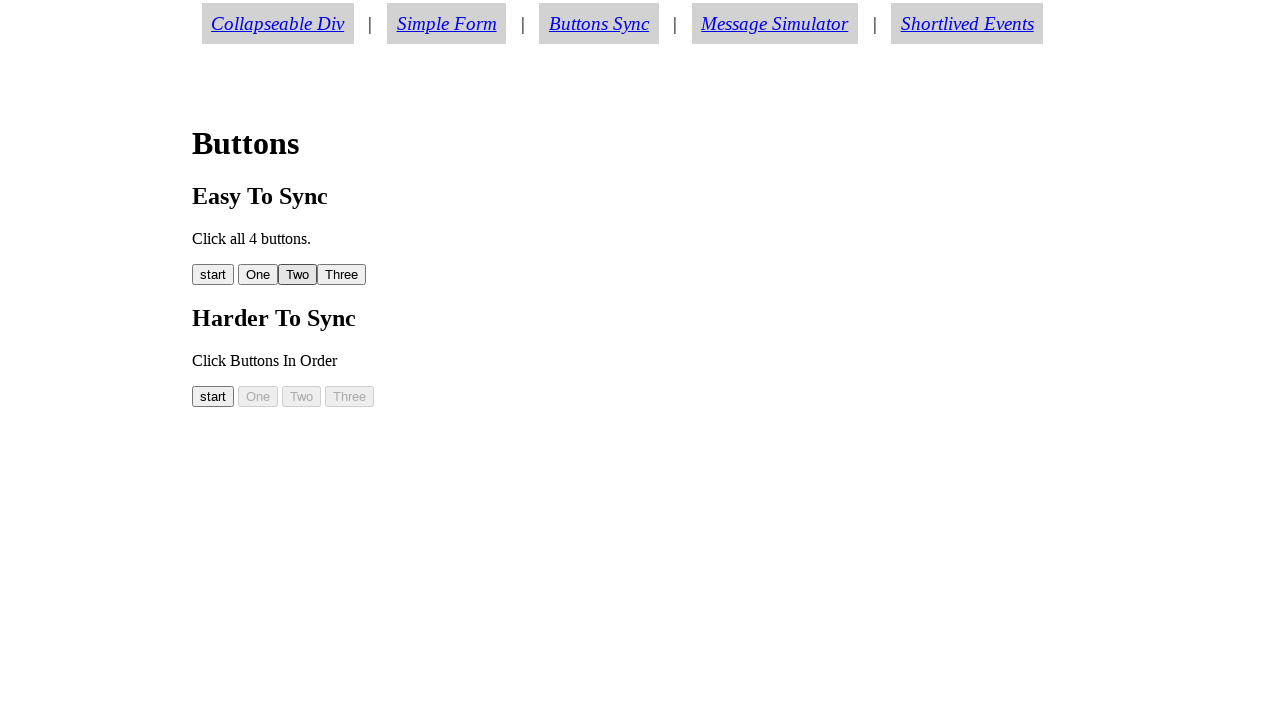

Clicked button 4 at (342, 275) on #easy03
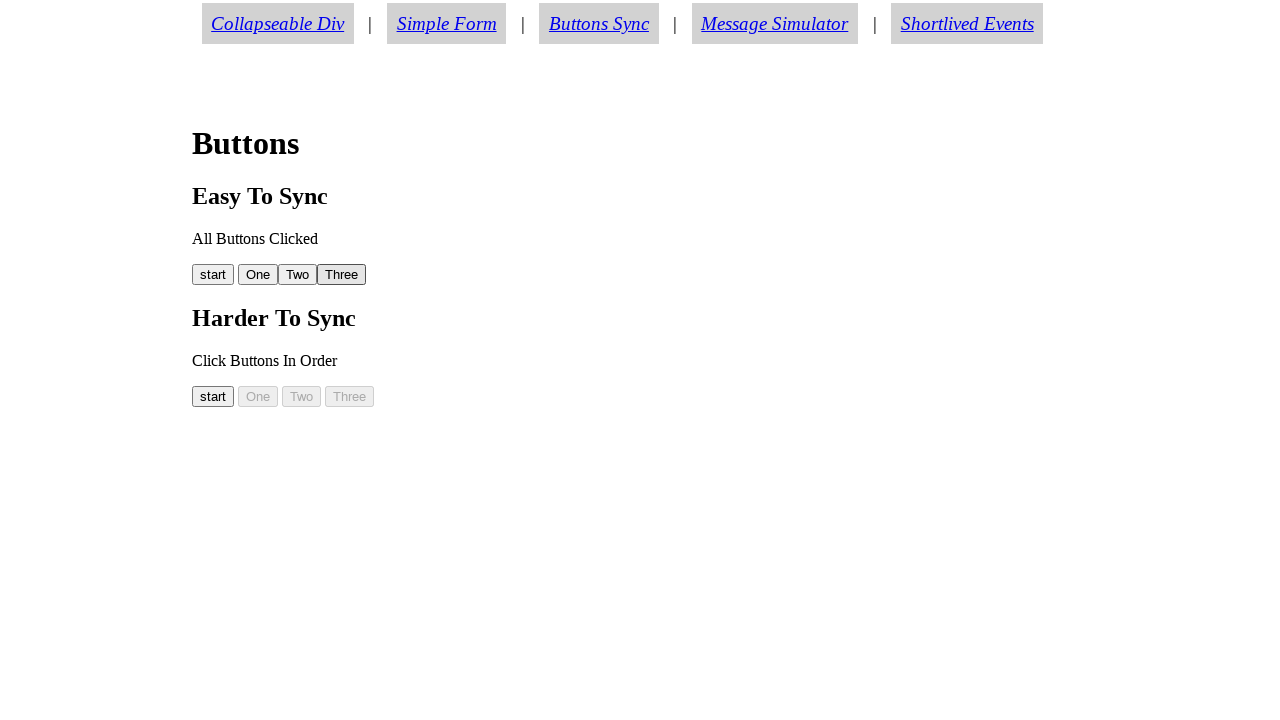

Verified success message 'All Buttons Clicked' is displayed
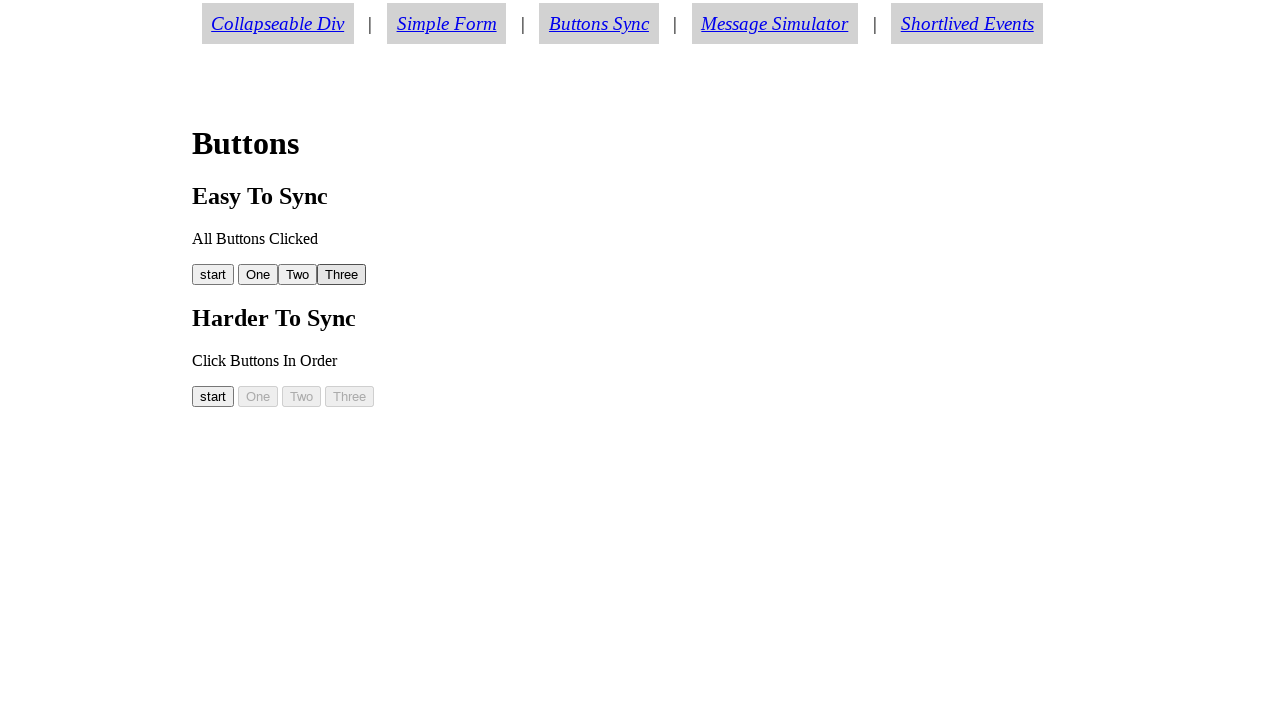

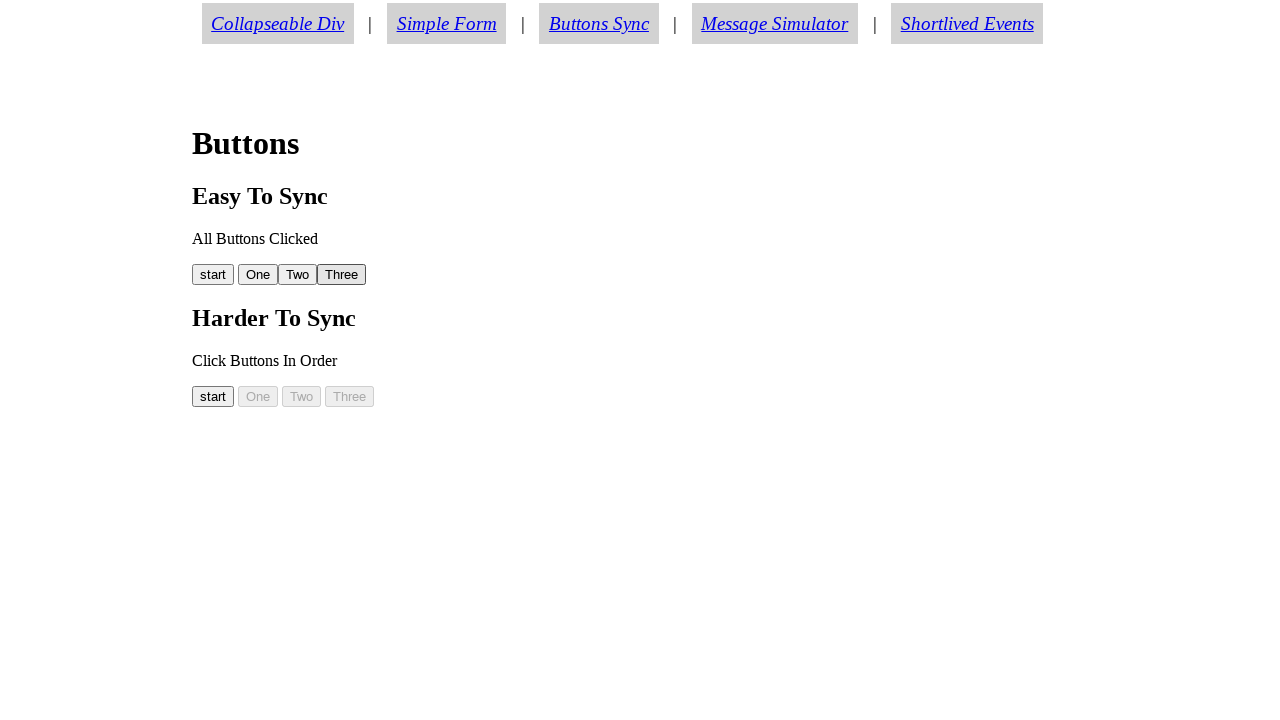